Tests dynamic content loading by clicking start button and waiting for "Hello World!" text to appear

Starting URL: http://the-internet.herokuapp.com/dynamic_loading/2

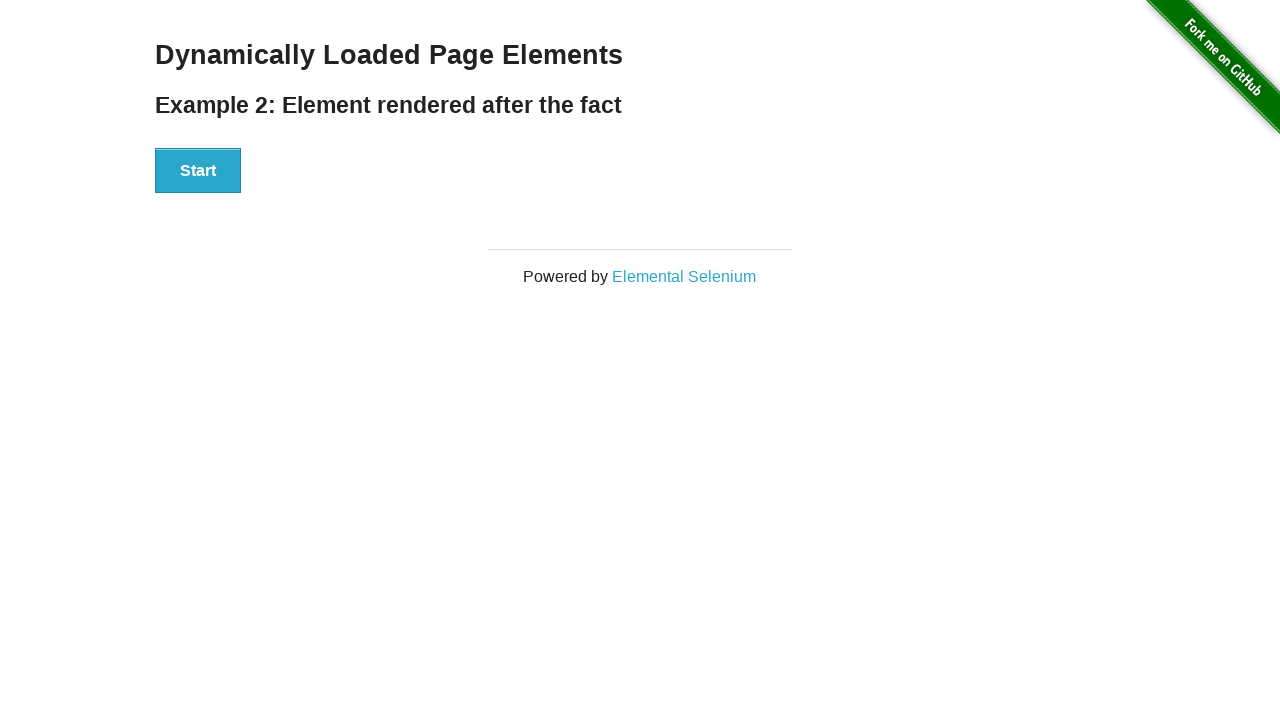

Clicked the Start button to initiate dynamic content loading at (198, 171) on xpath=//div[@id='start']/button
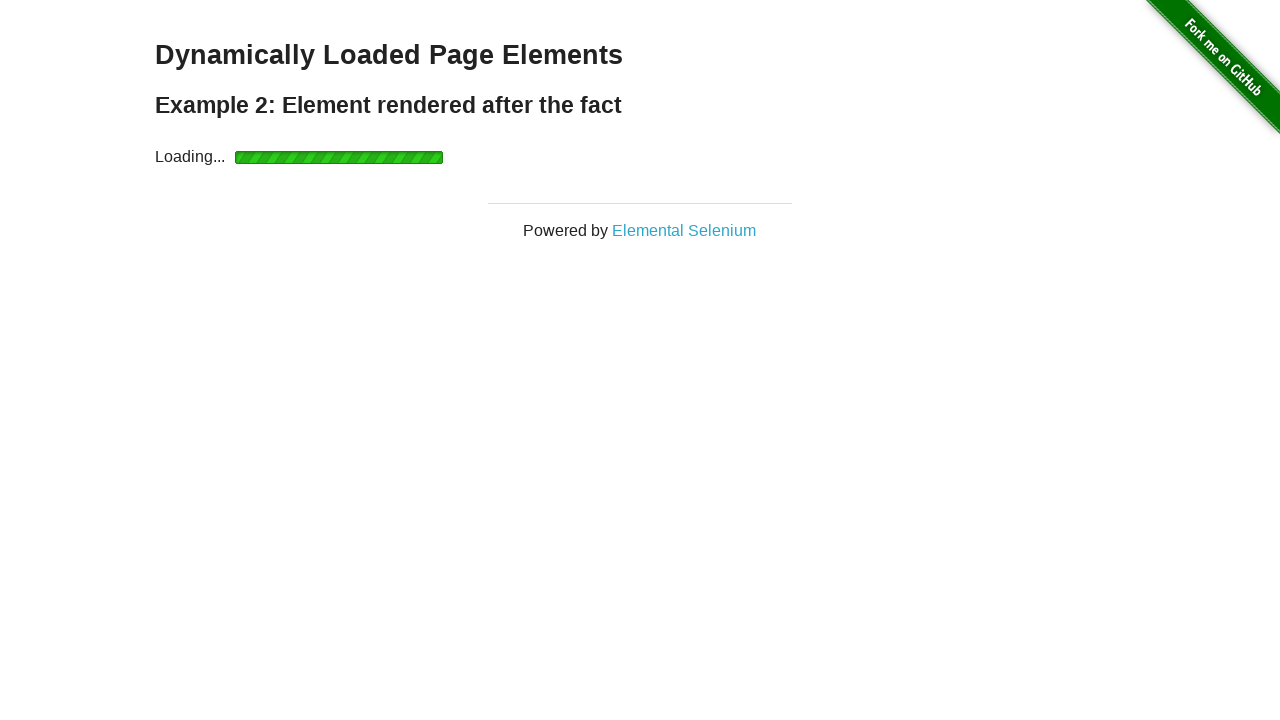

Waited for 'Hello World!' text element to become visible
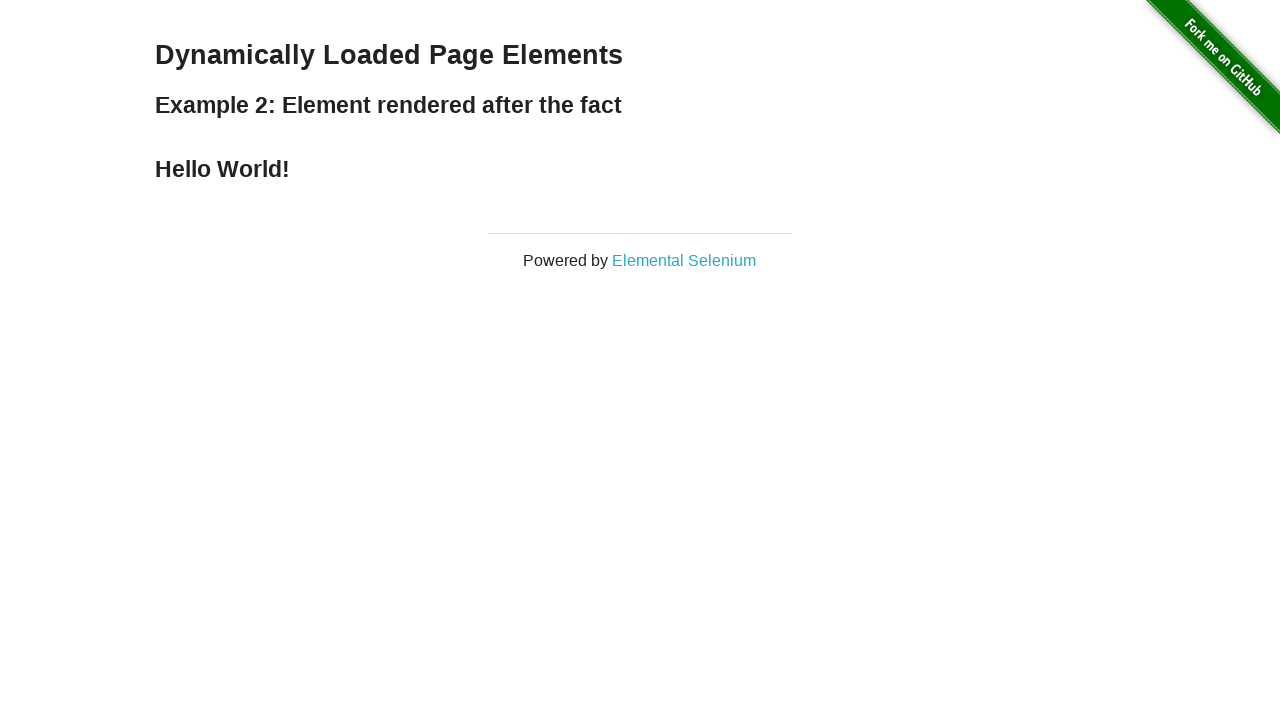

Verified that the text content equals 'Hello World!'
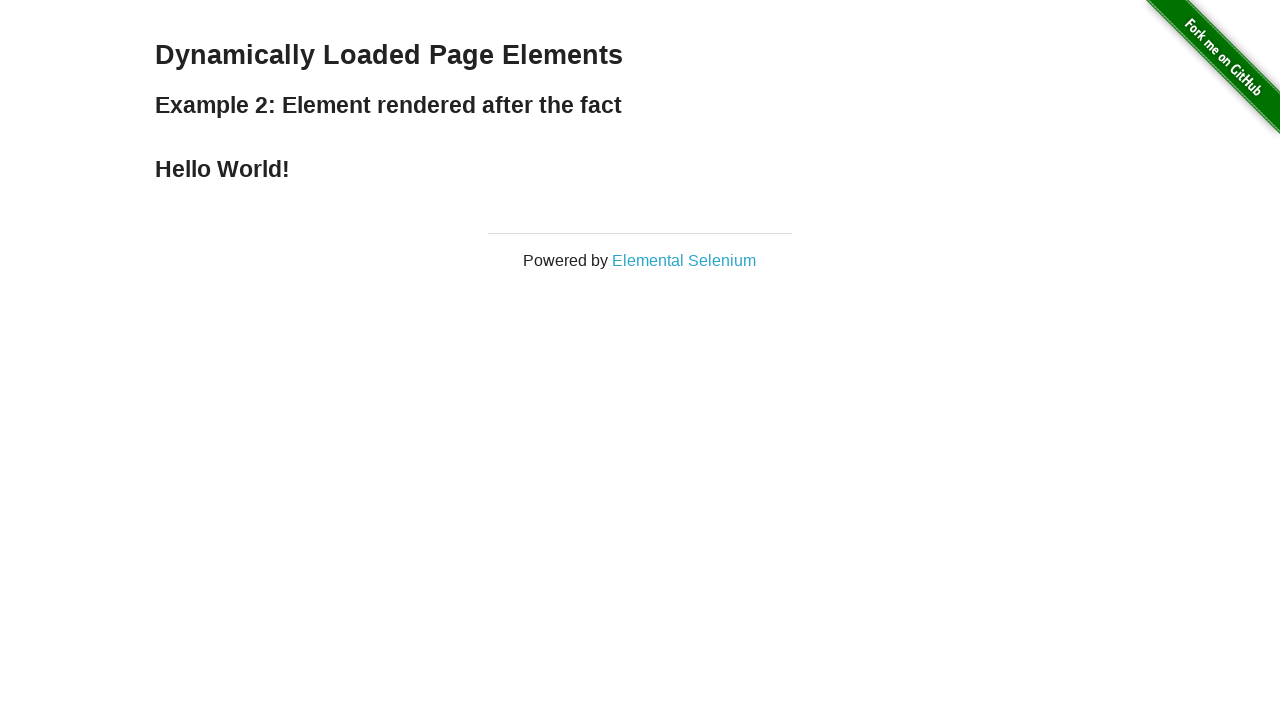

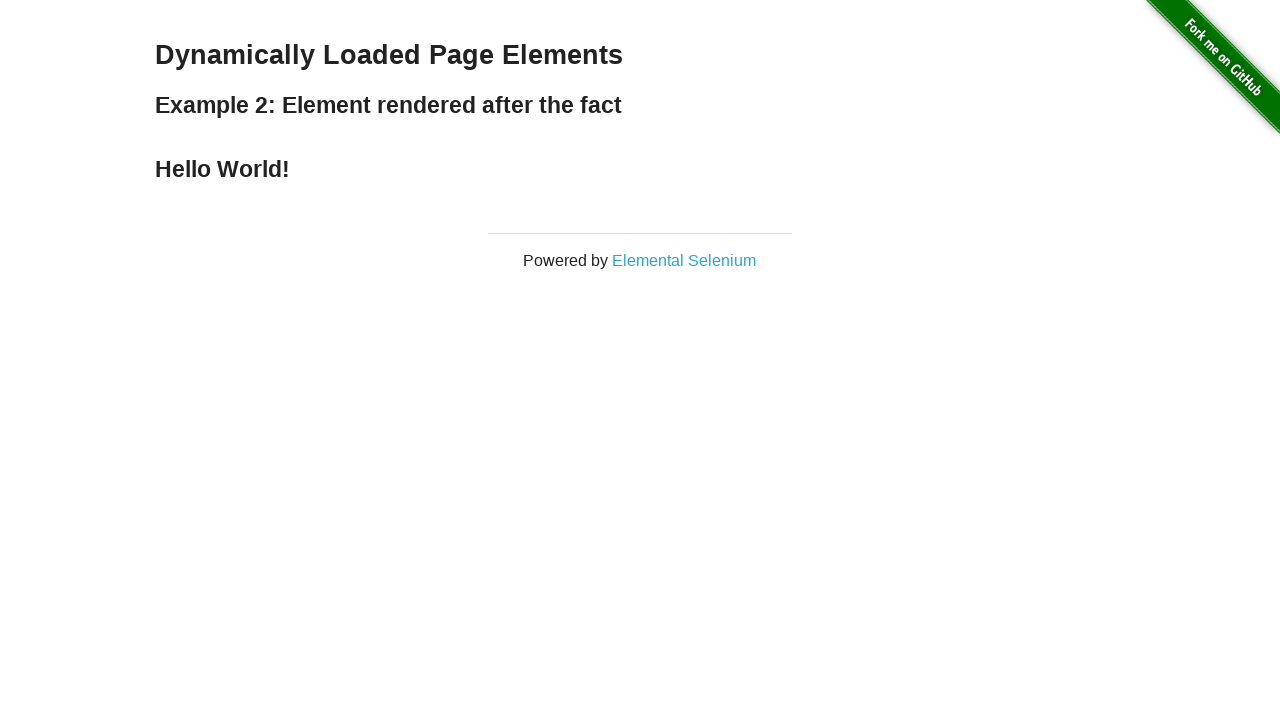